Tests dropdown functionality by selecting options from multiple dropdown menus including fruits, programming languages, and countries

Starting URL: https://letcode.in/dropdowns

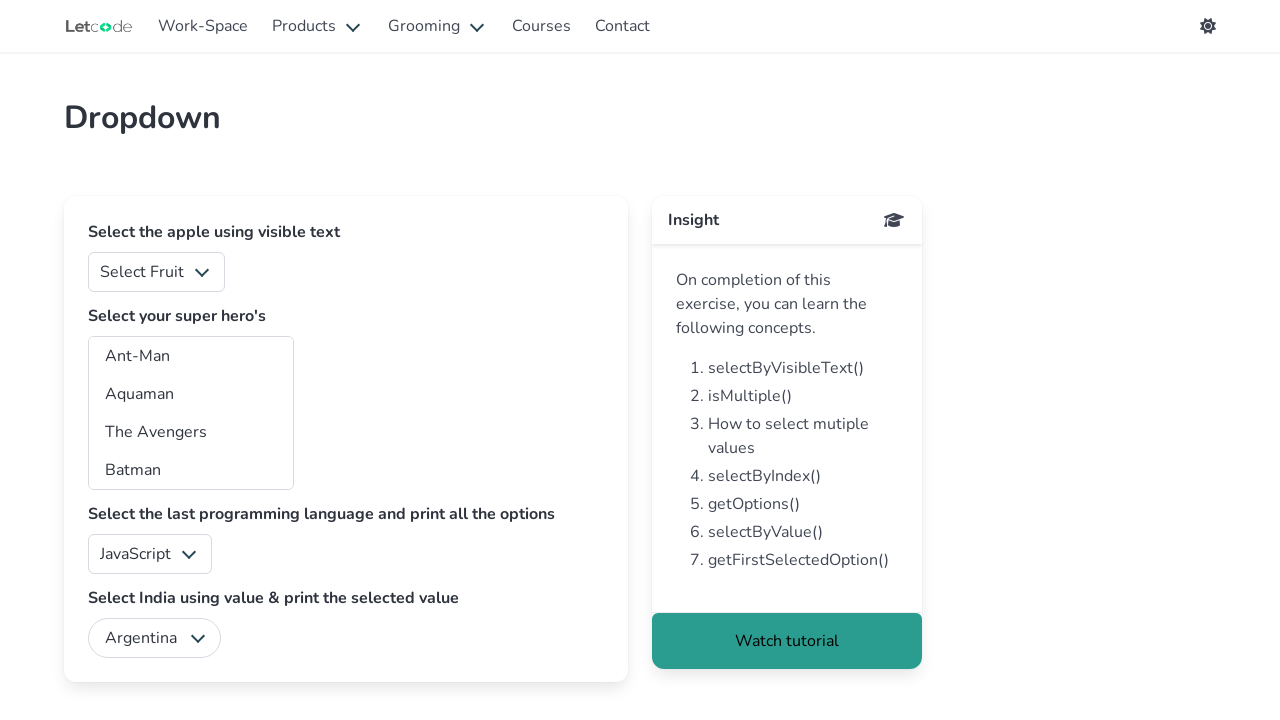

Selected 'Apple' from fruits dropdown on select#fruits
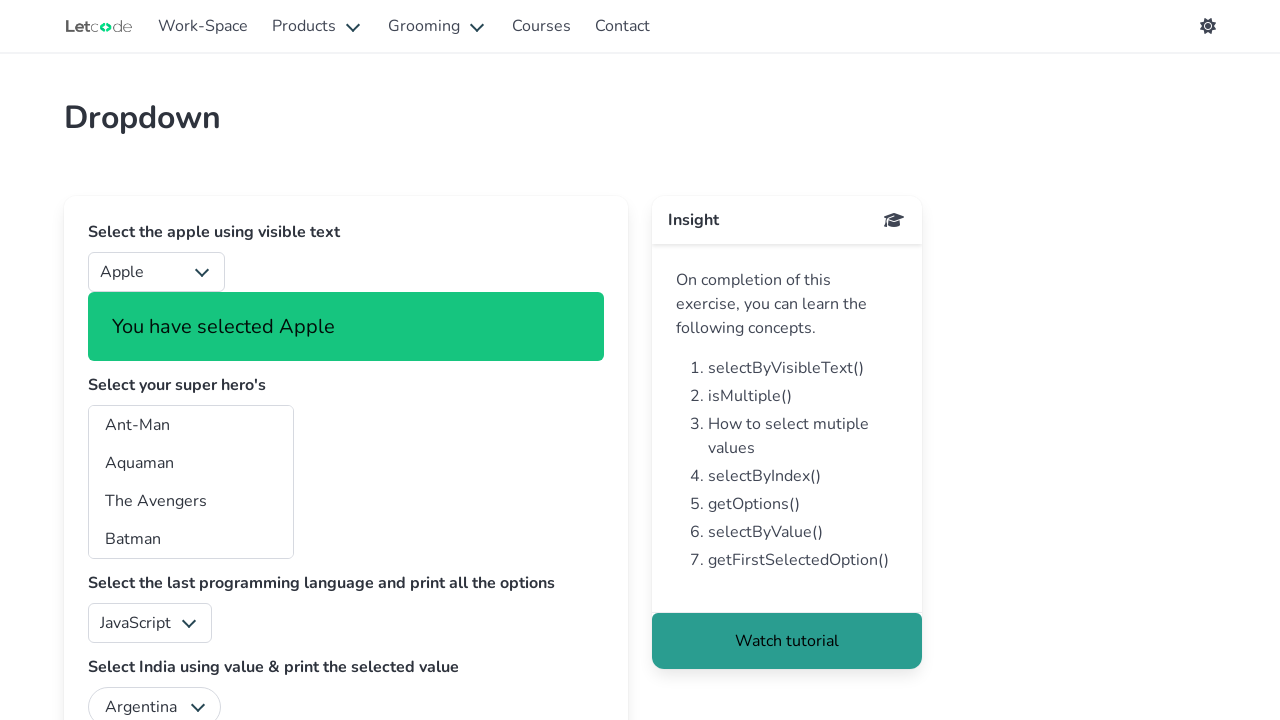

Selected 'sharp' (C#) from programming languages dropdown on select#lang
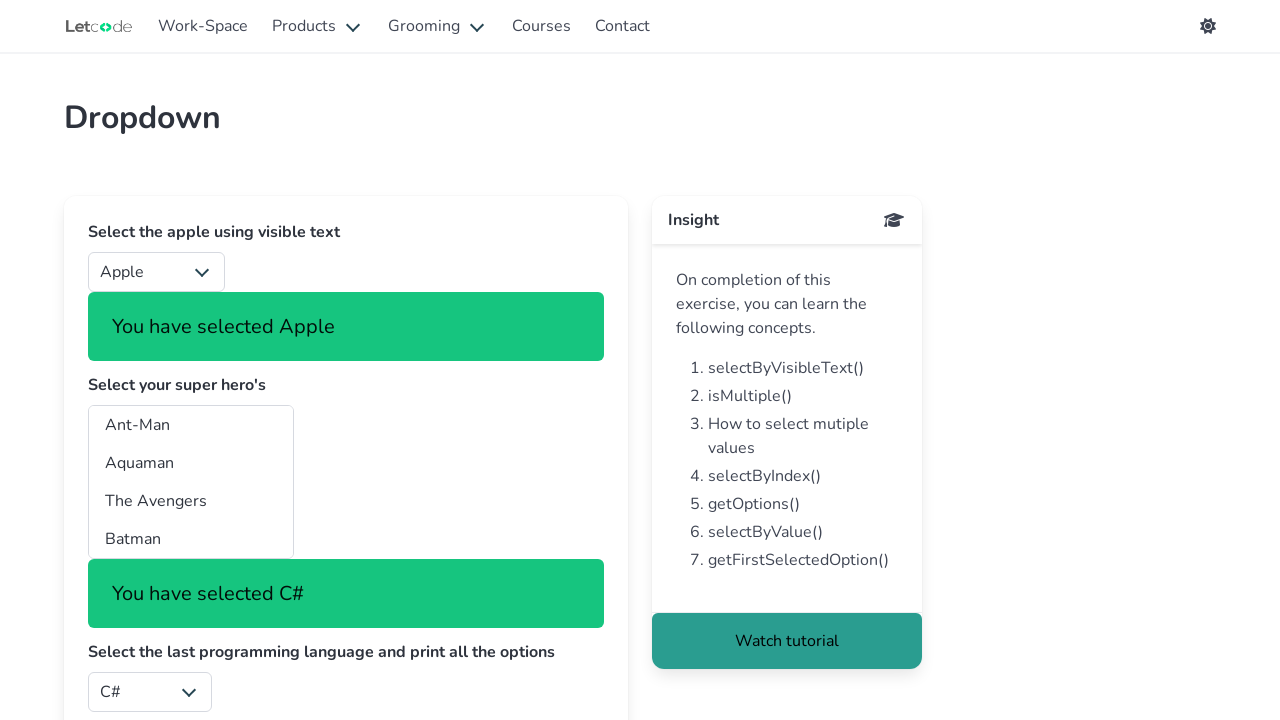

Selected 'India' from country dropdown on select#country
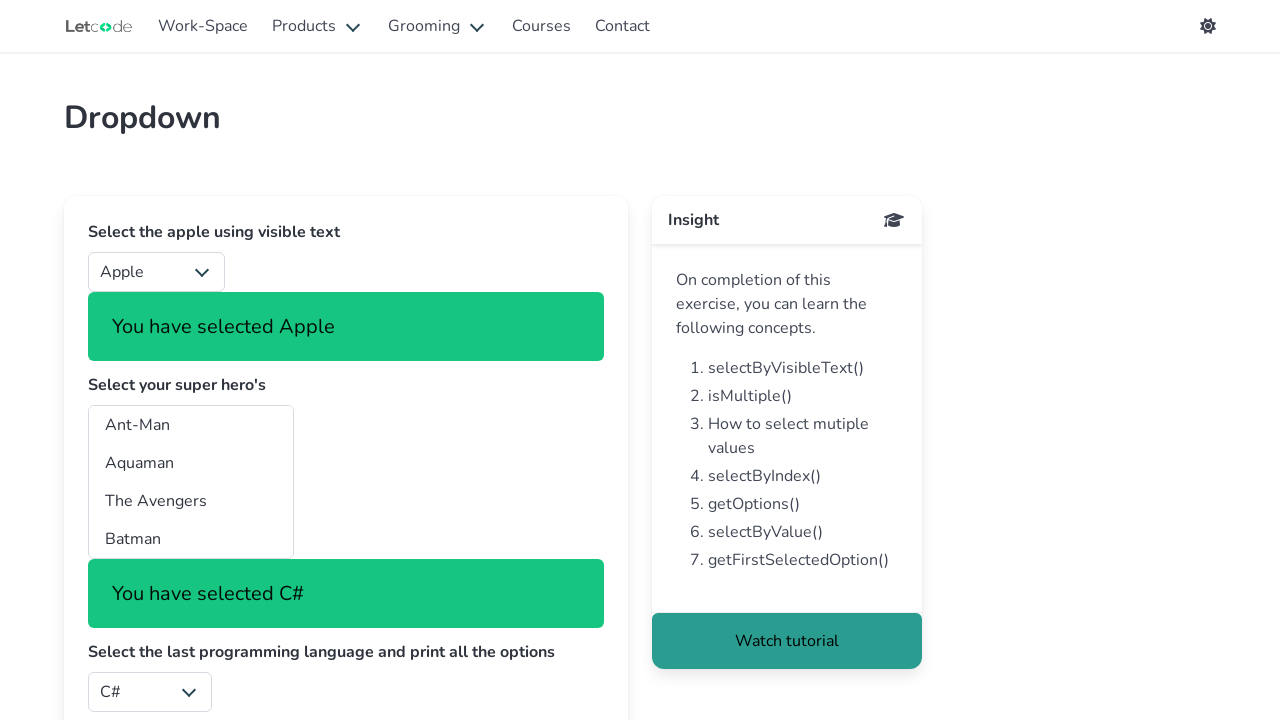

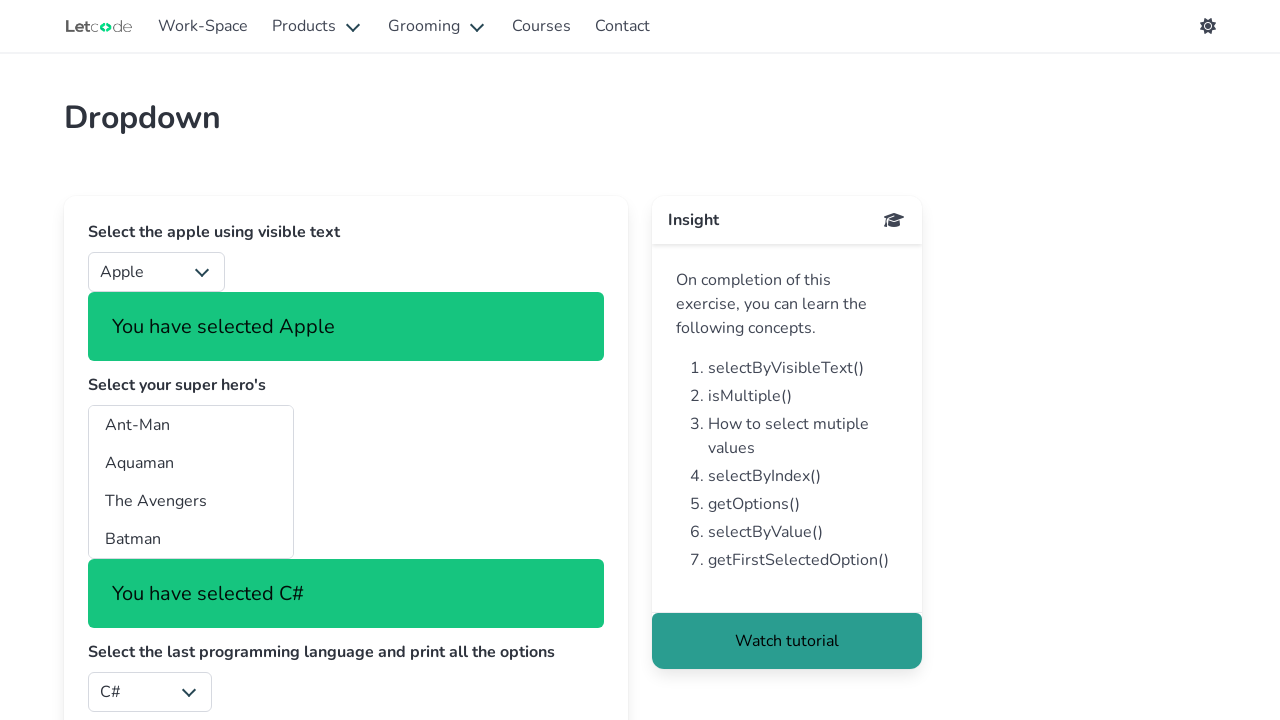